Tests radio button functionality by clicking on Yes and Impressive radio buttons and verifying their checked state

Starting URL: https://demoqa.com/radio-button

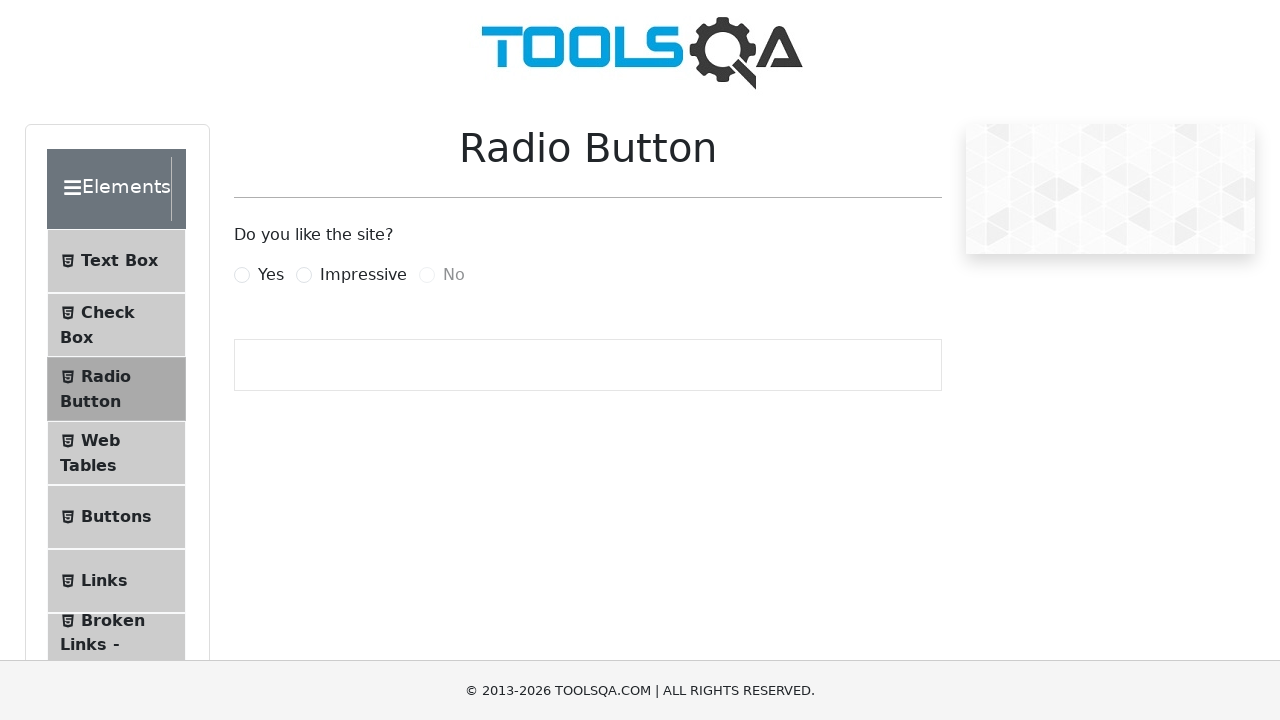

Clicked on Yes radio button at (271, 275) on xpath=//label[normalize-space()='Yes']
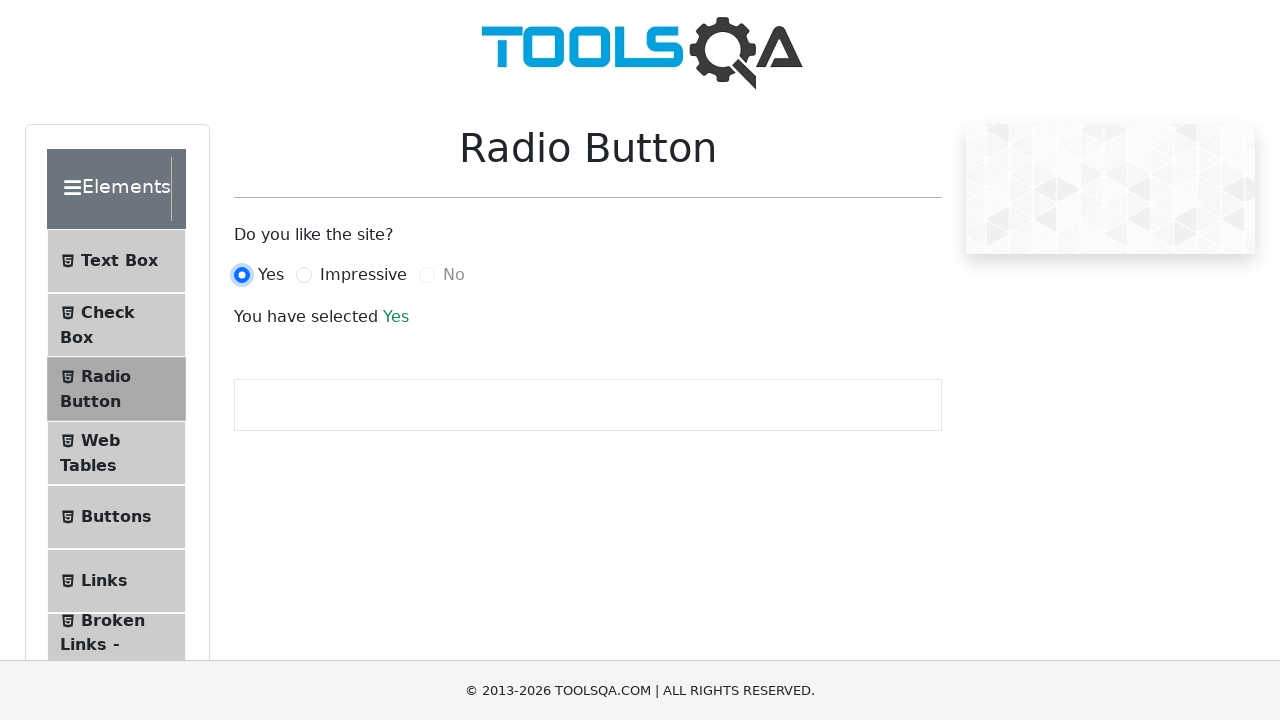

Clicked on Impressive radio button at (363, 275) on xpath=//label[@for='impressiveRadio']
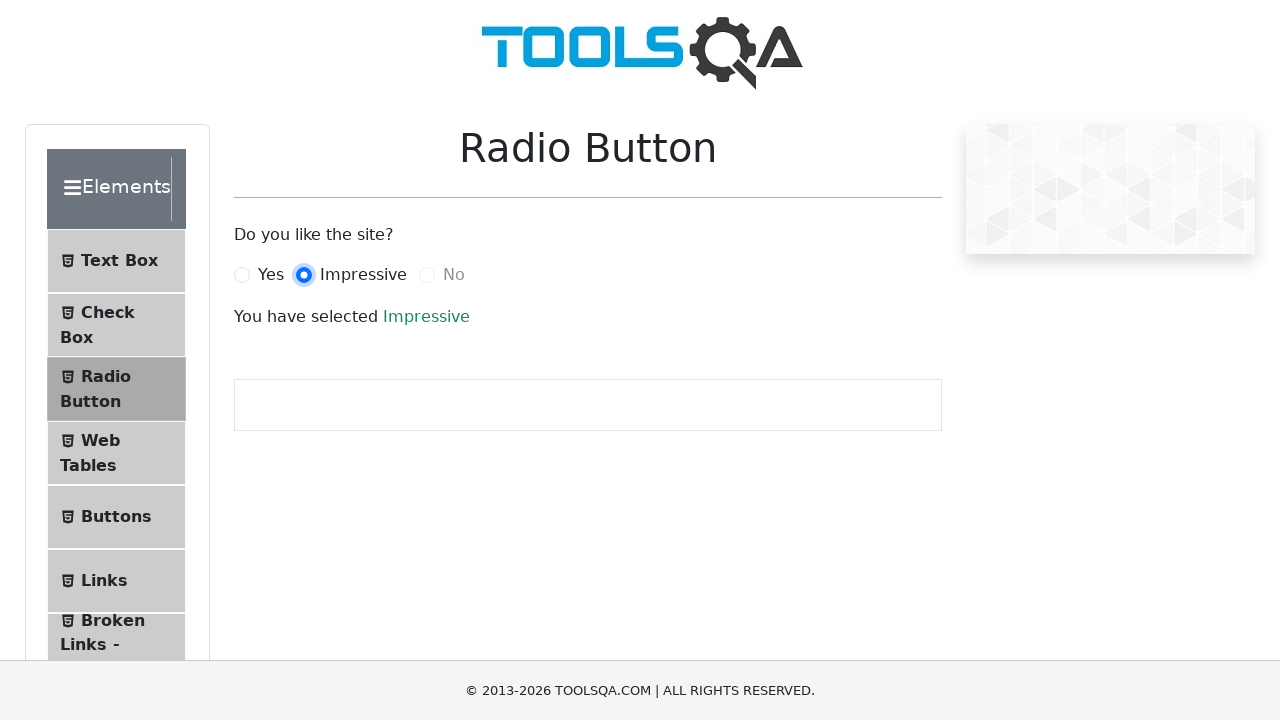

Verified success message appeared
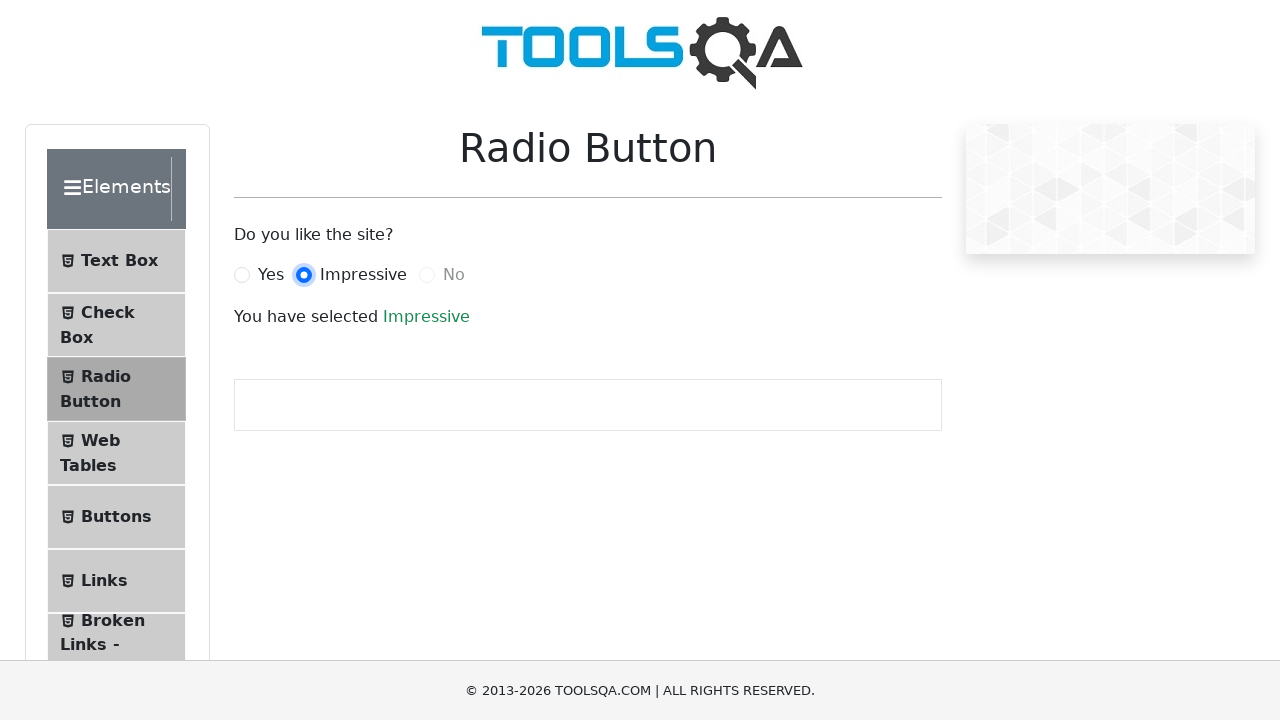

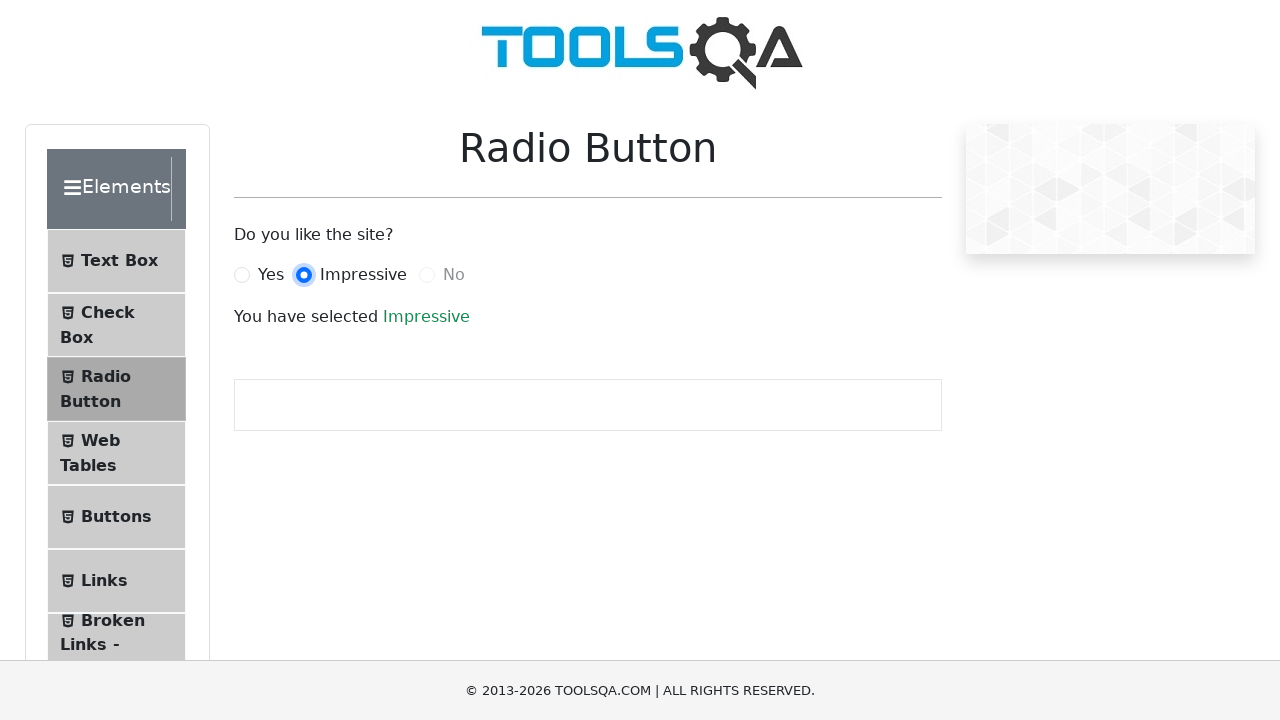